Verifies that the page title is correct on the login page

Starting URL: https://opensource-demo.orangehrmlive.com/web/index.php/auth/login

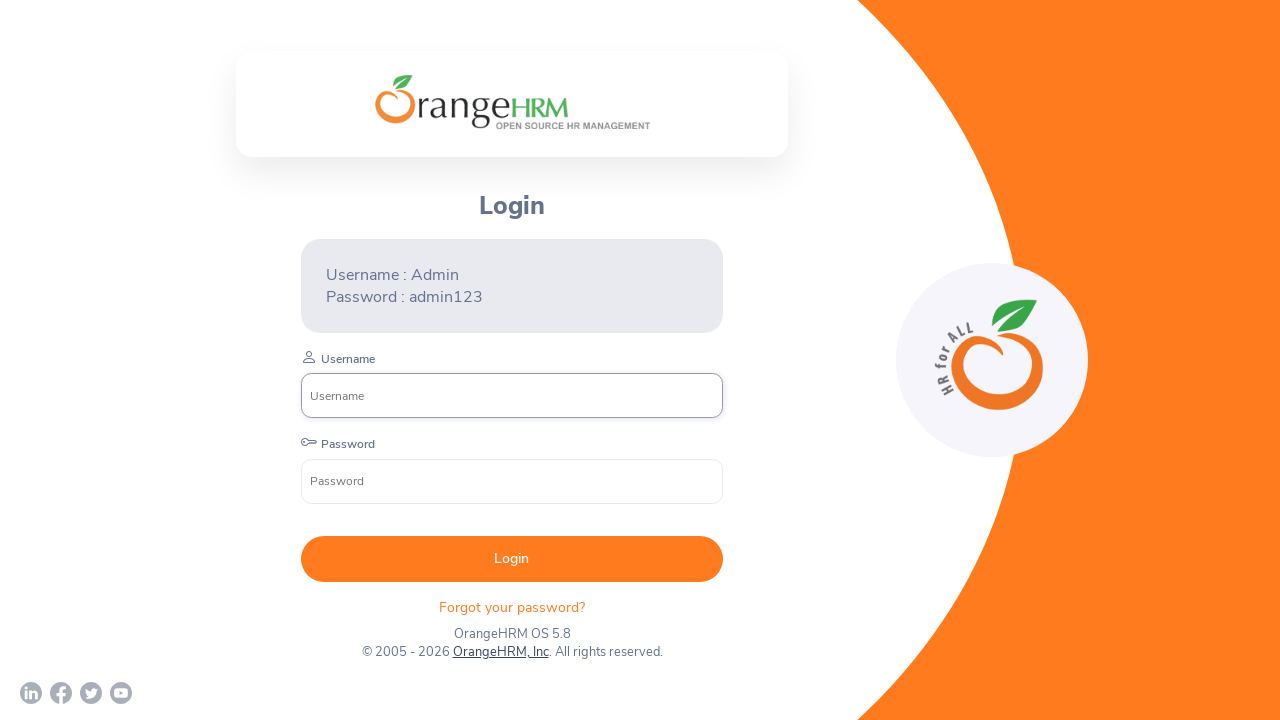

Retrieved page title
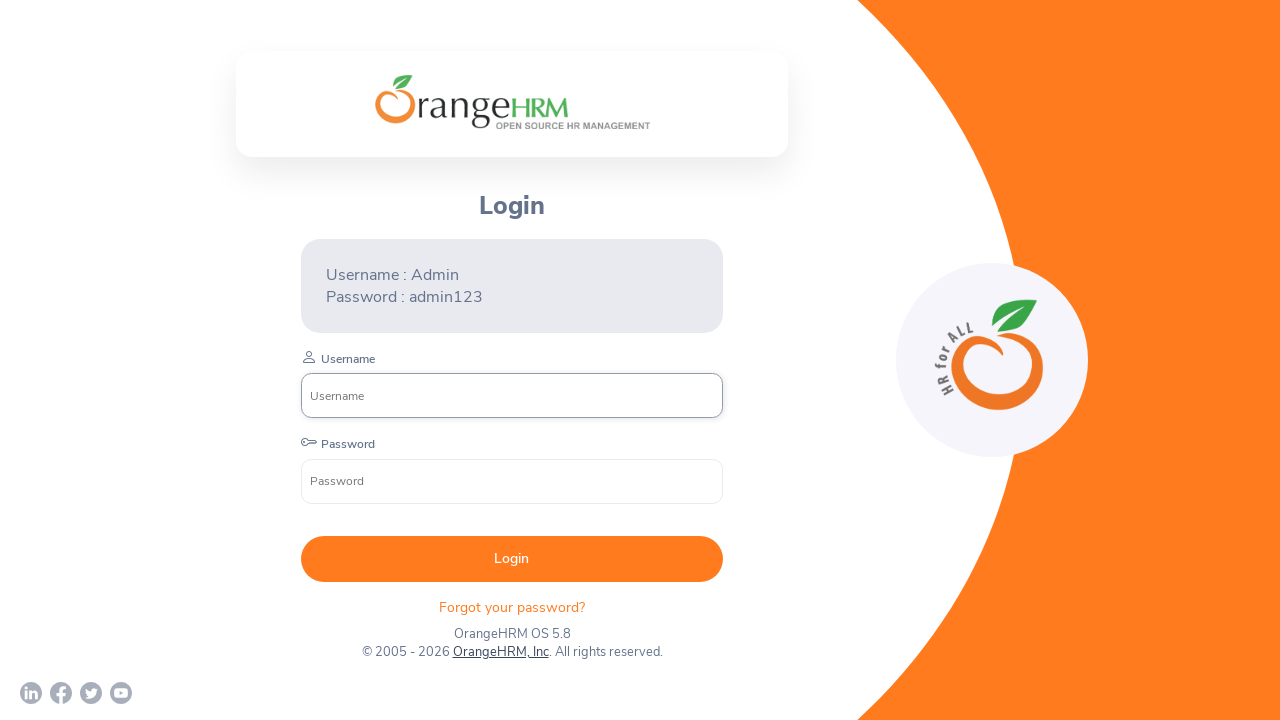

Verified page title is 'OrangeHRM'
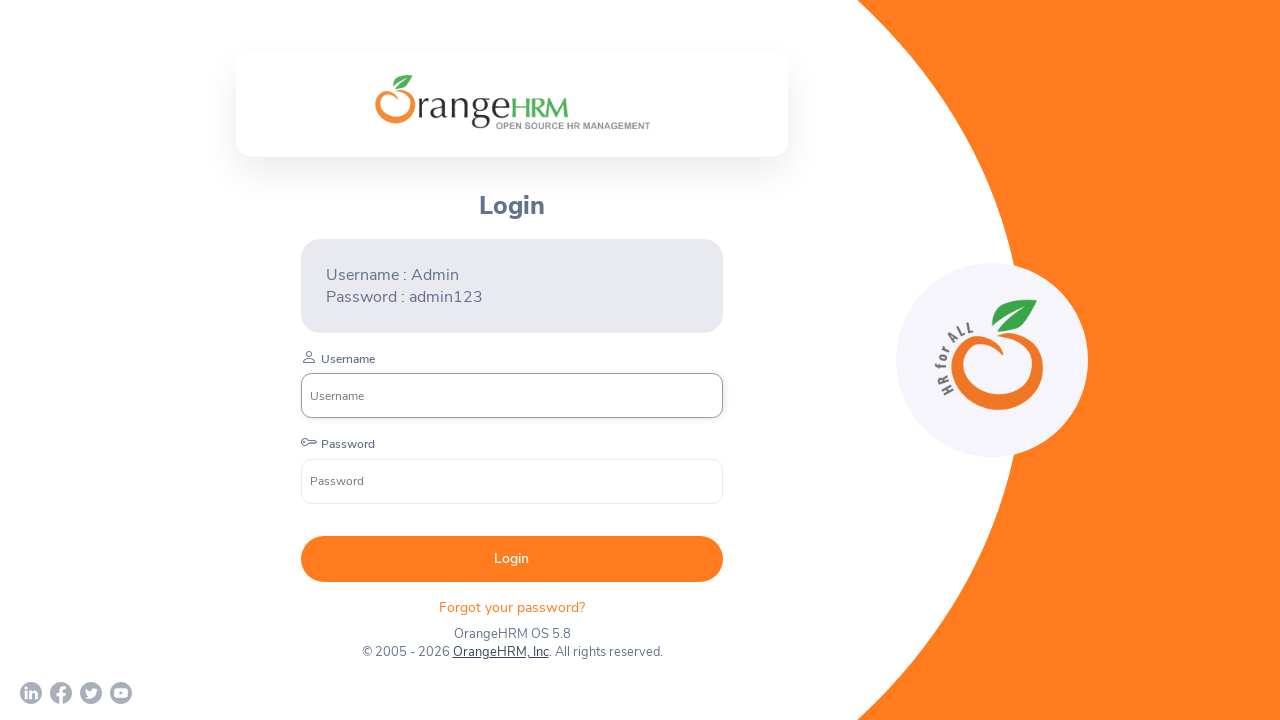

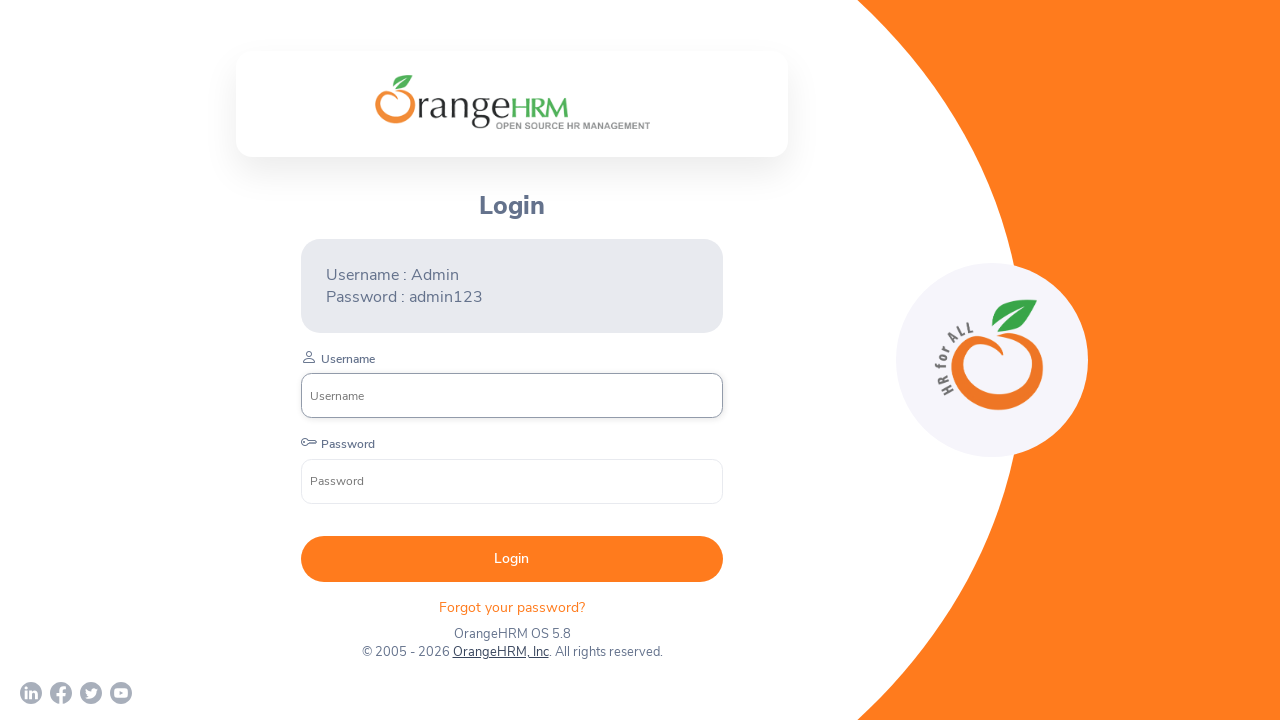